Tests single popup window interaction by clicking the "Follow On Twitter" button and handling the new window that opens

Starting URL: https://www.lambdatest.com/selenium-playground/window-popup-modal-demo

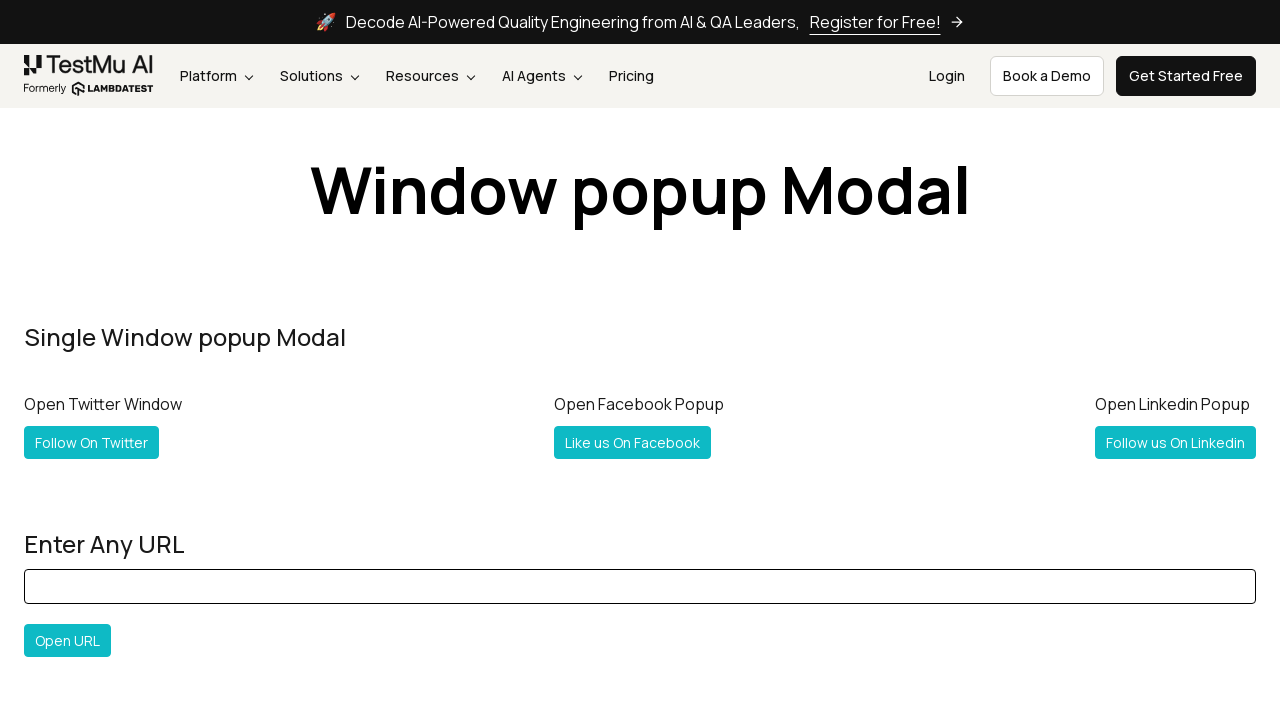

Clicked 'Follow On Twitter' button and popup window opened at (92, 442) on text='  Follow On Twitter '
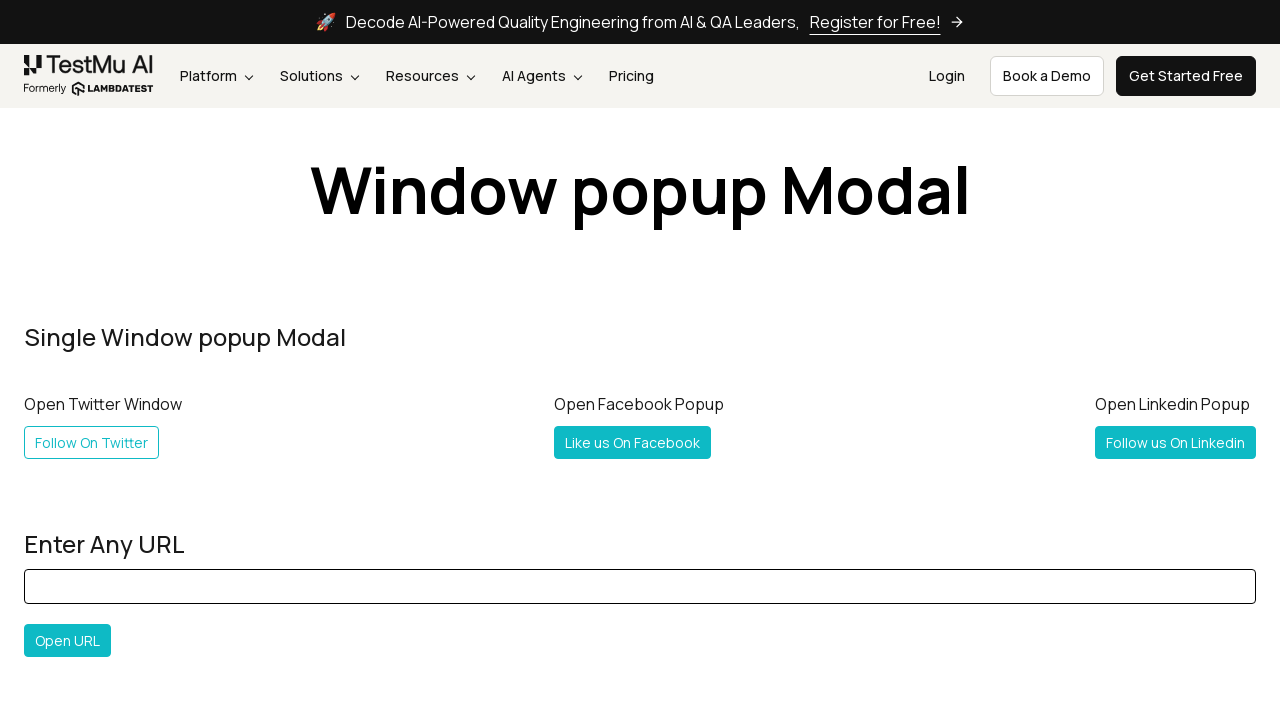

Captured new popup window reference
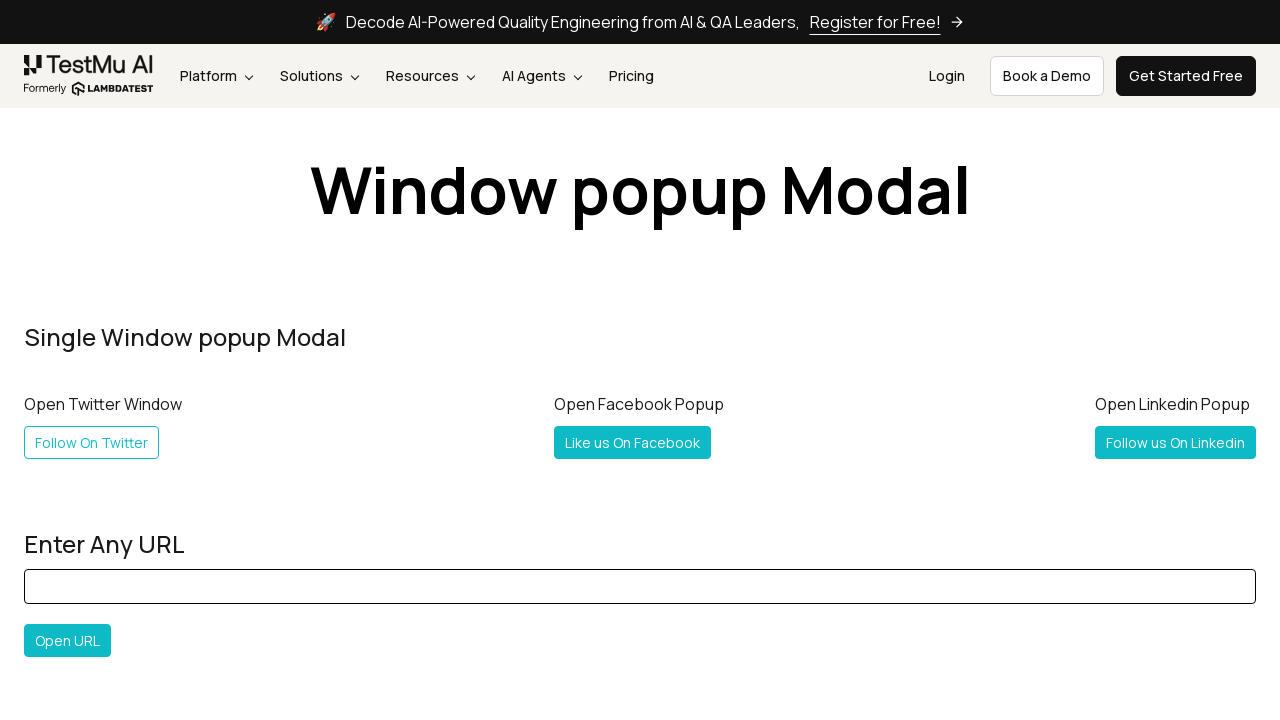

New window URL retrieved: chrome-error://chromewebdata/
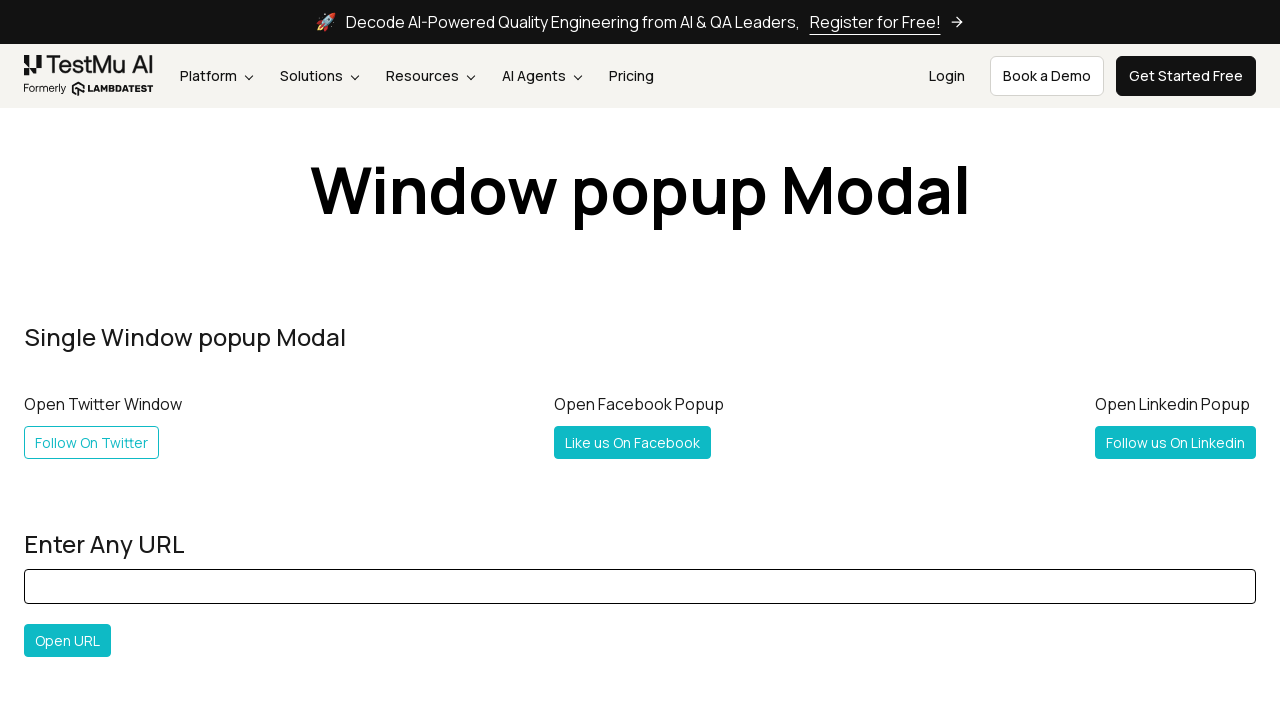

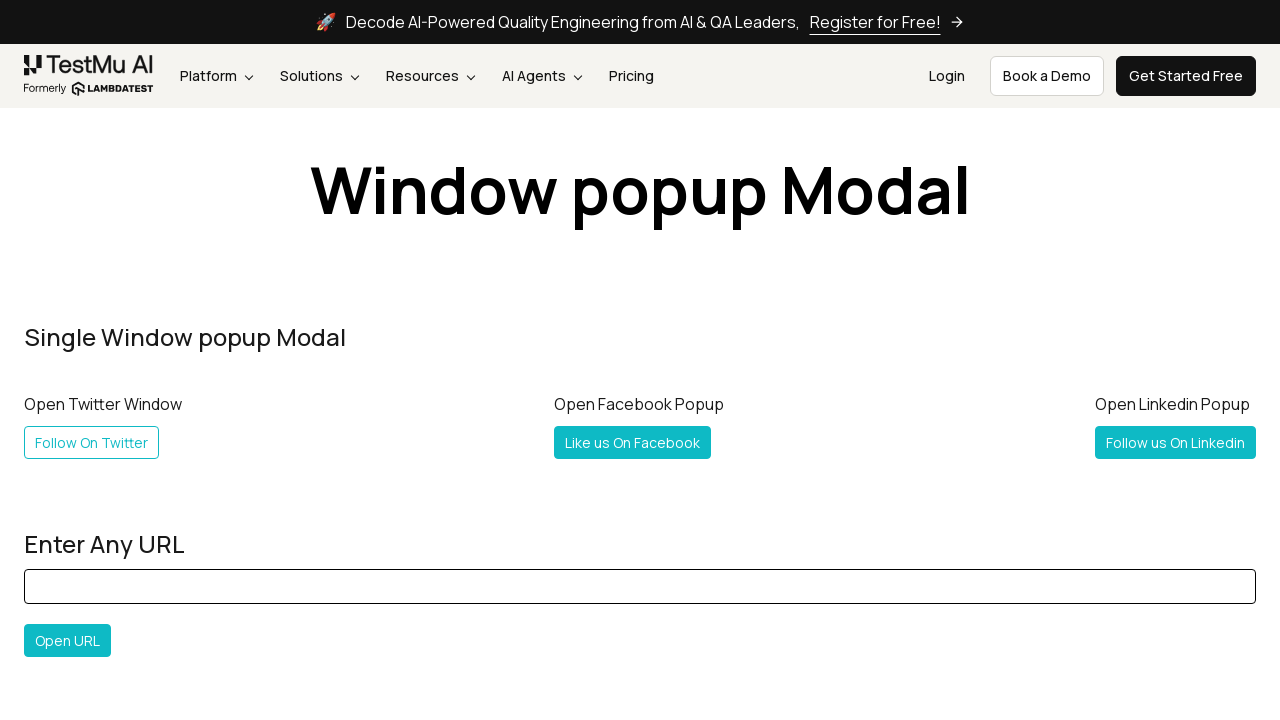